Navigates to OrangeHRM demo page and verifies that images are present on the page

Starting URL: https://opensource-demo.orangehrmlive.com/

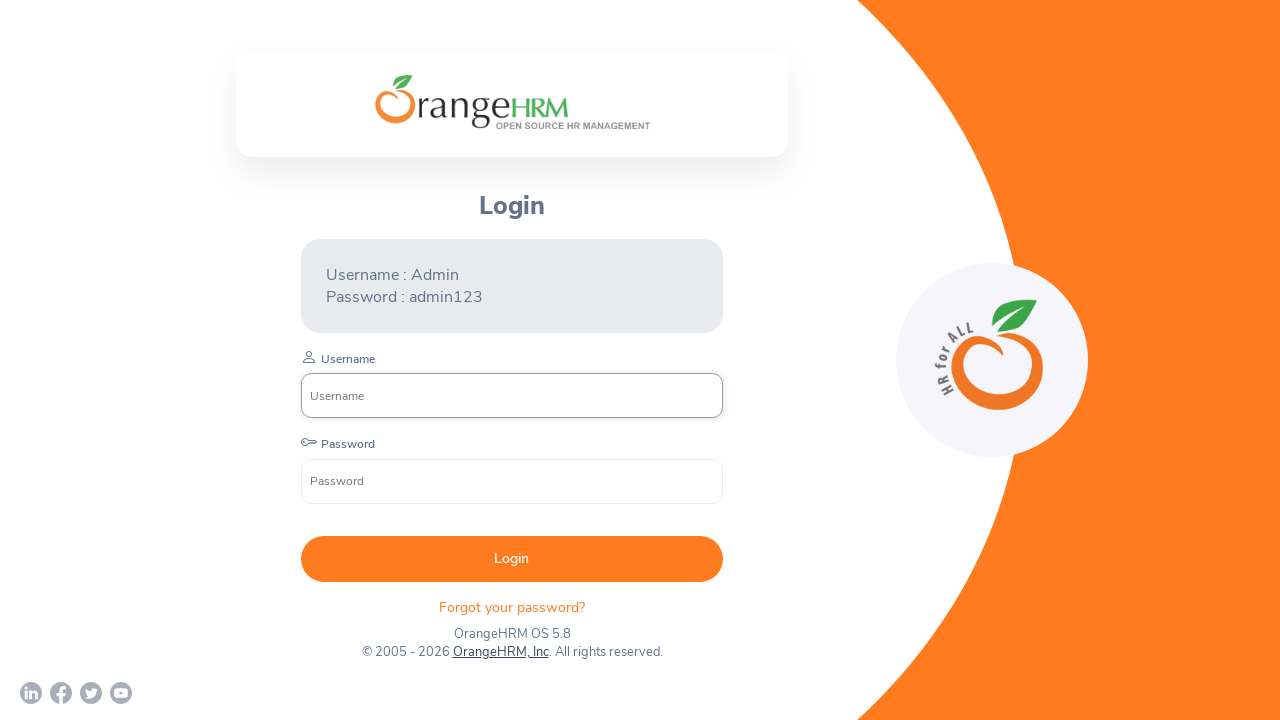

Waited for images to load on OrangeHRM page
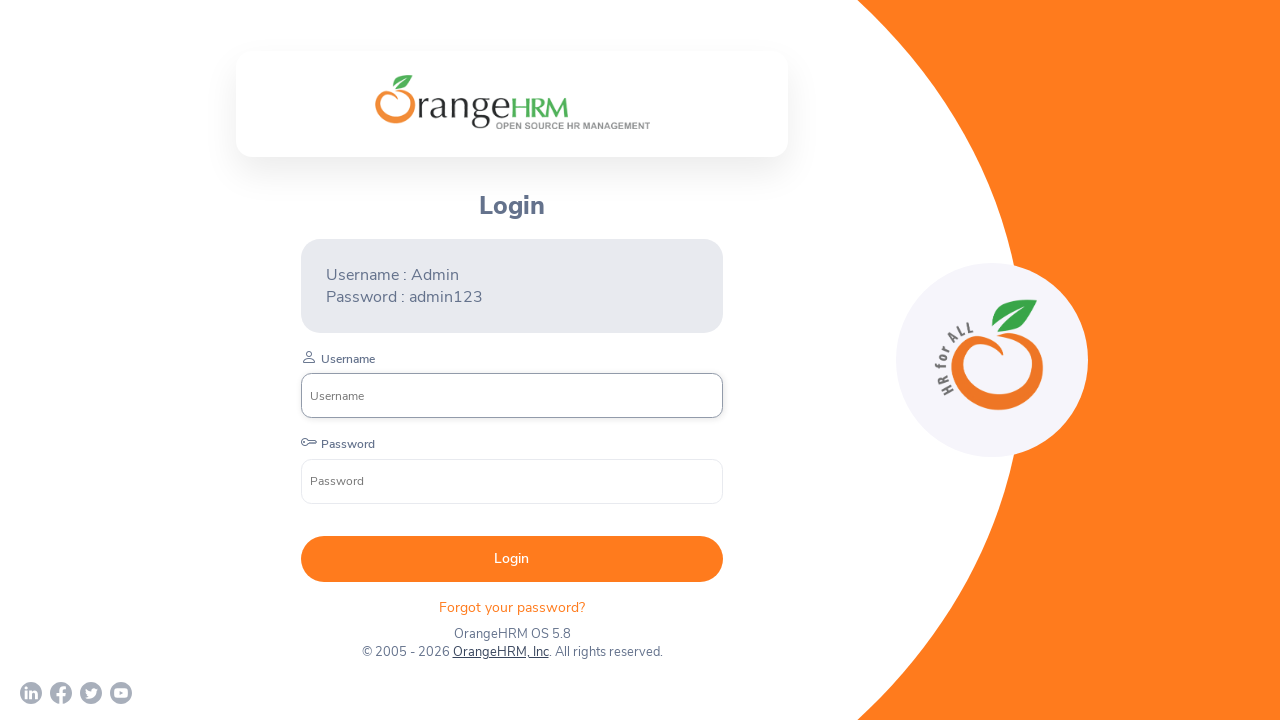

Located all image elements on the page
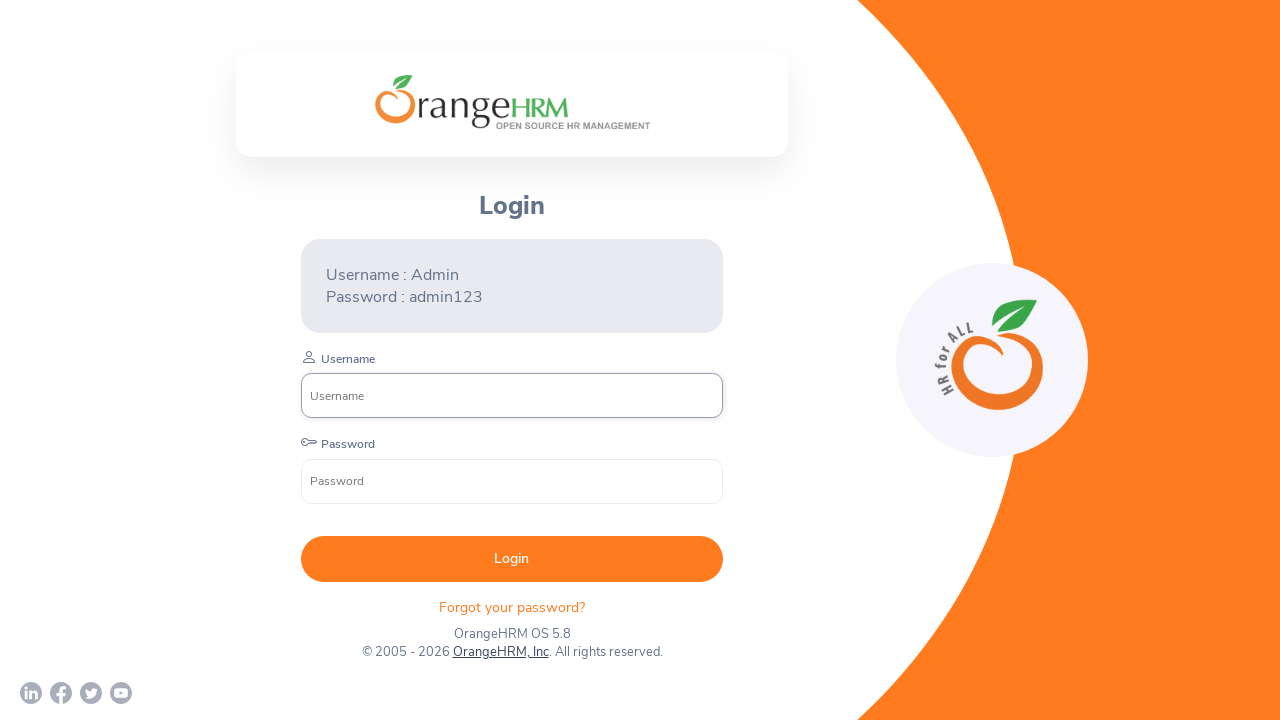

Verified that 3 images are present on the page
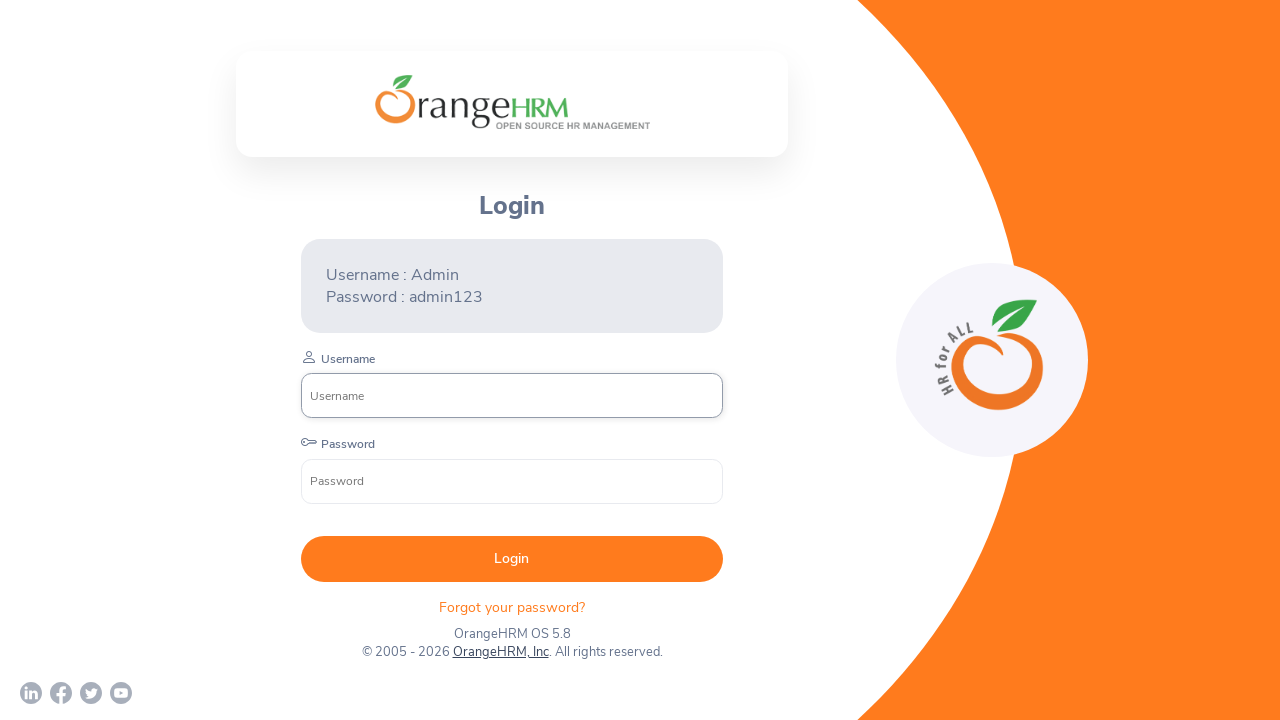

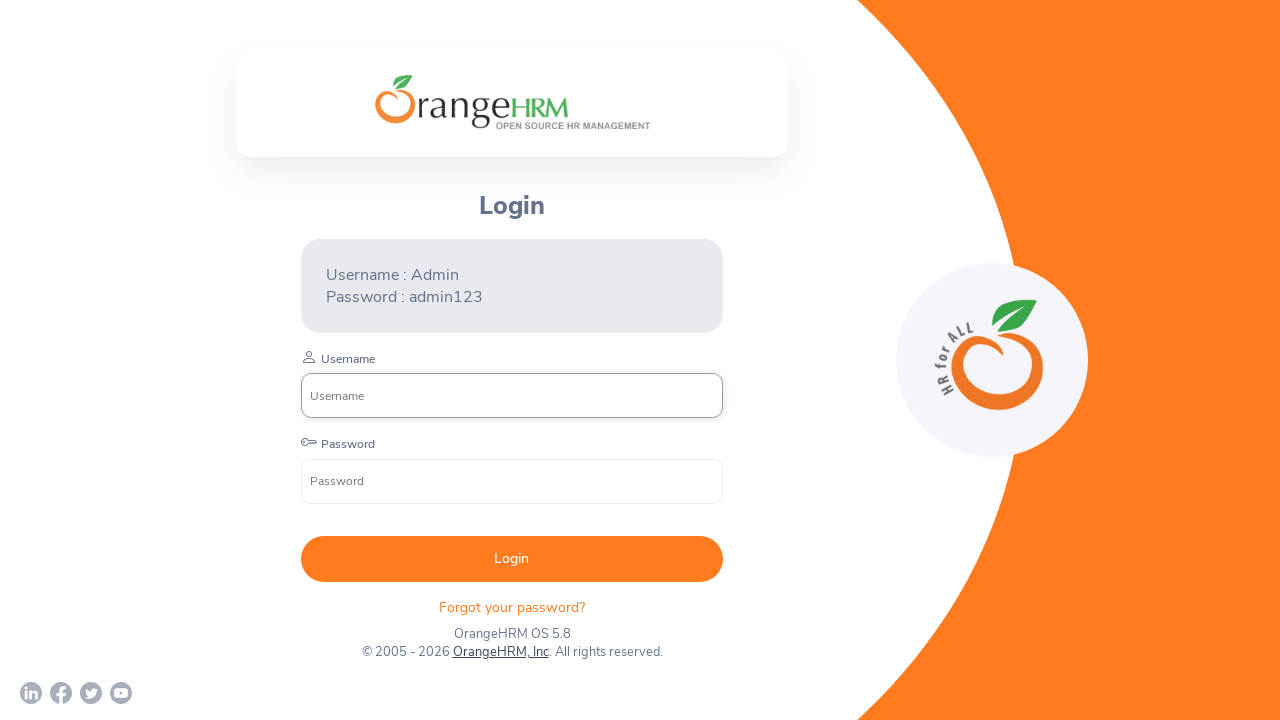